Tests drag and drop functionality by dragging a draggable element and dropping it onto a droppable target area on the DemoQA practice site.

Starting URL: https://demoqa.com/droppable

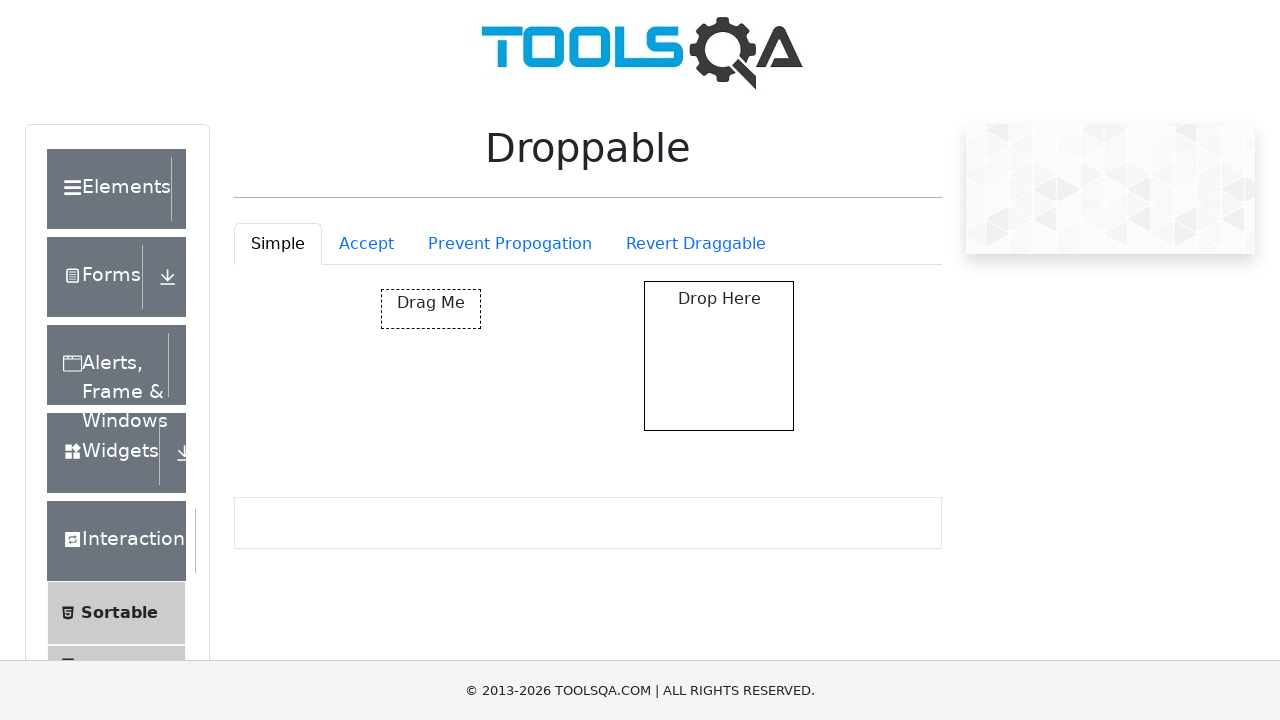

Navigated to DemoQA droppable practice page
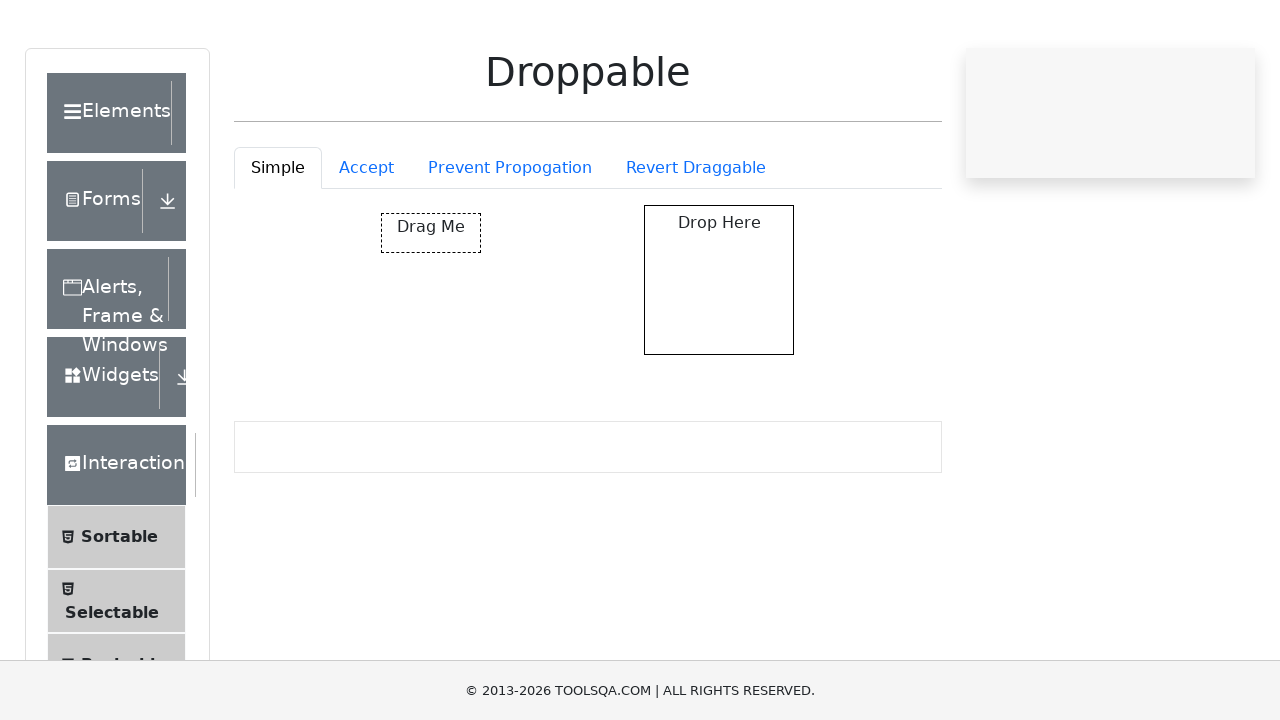

Draggable element became visible
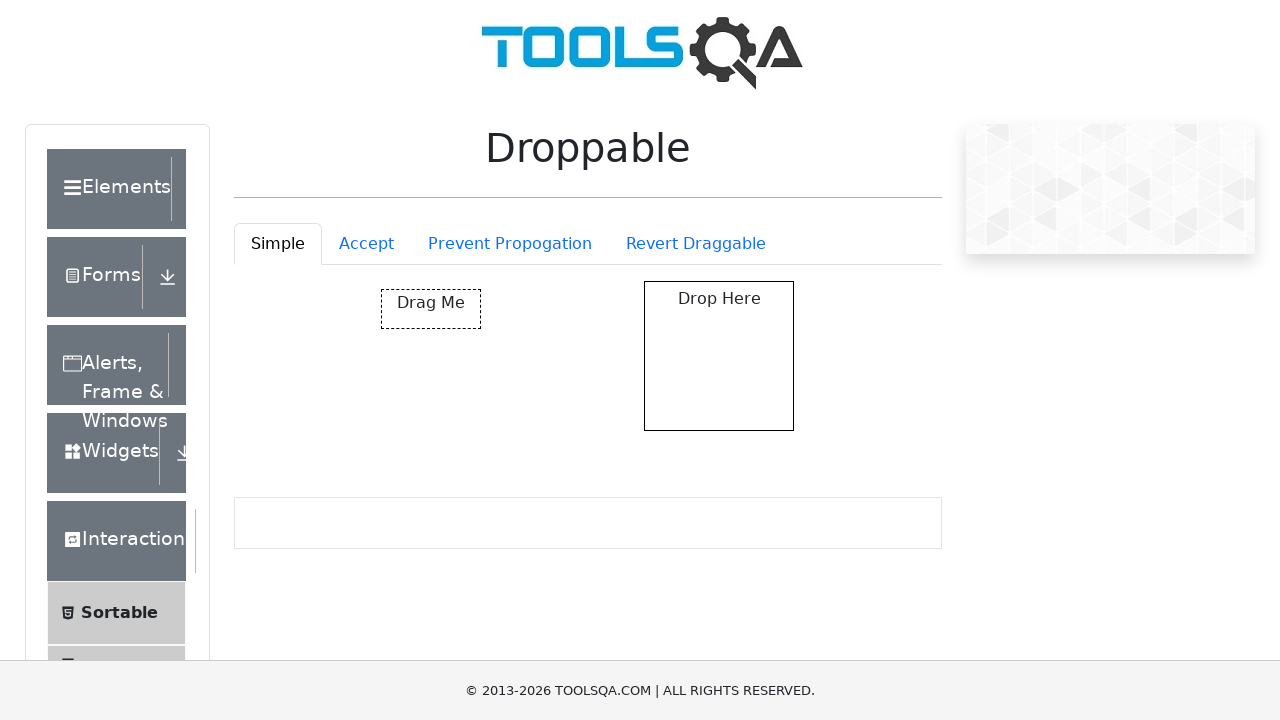

Droppable target element became visible
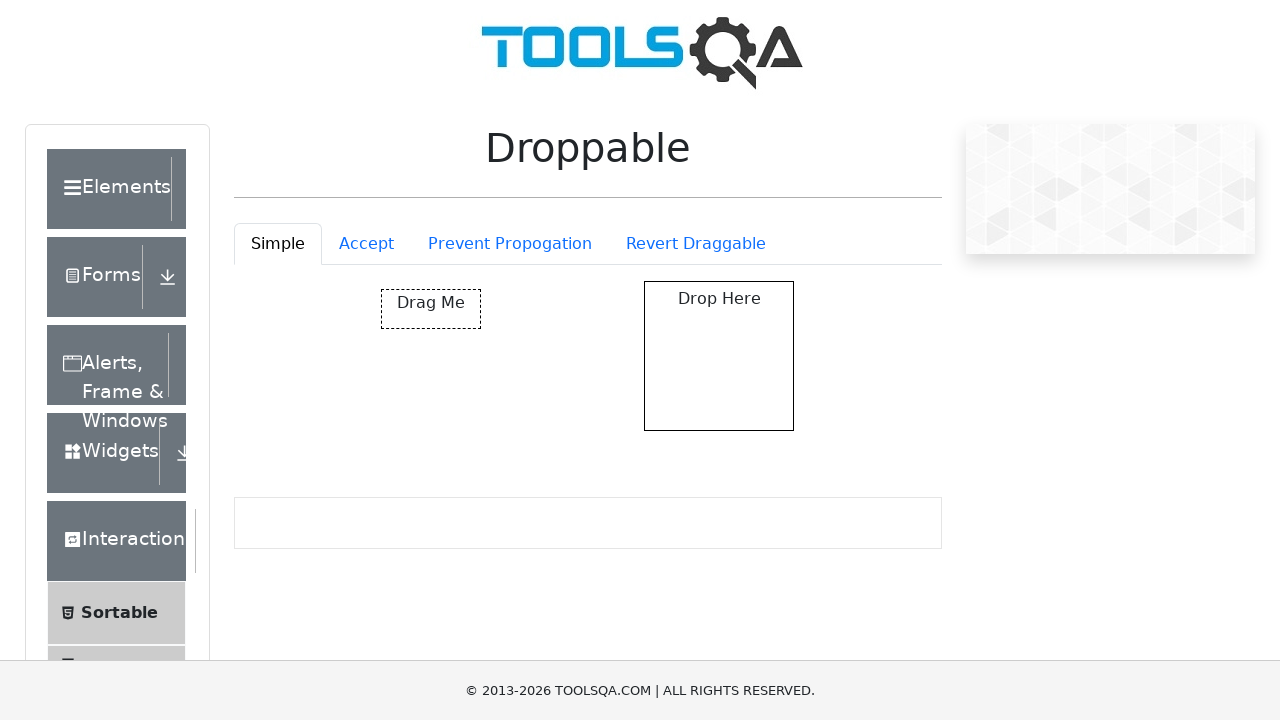

Located draggable and droppable elements
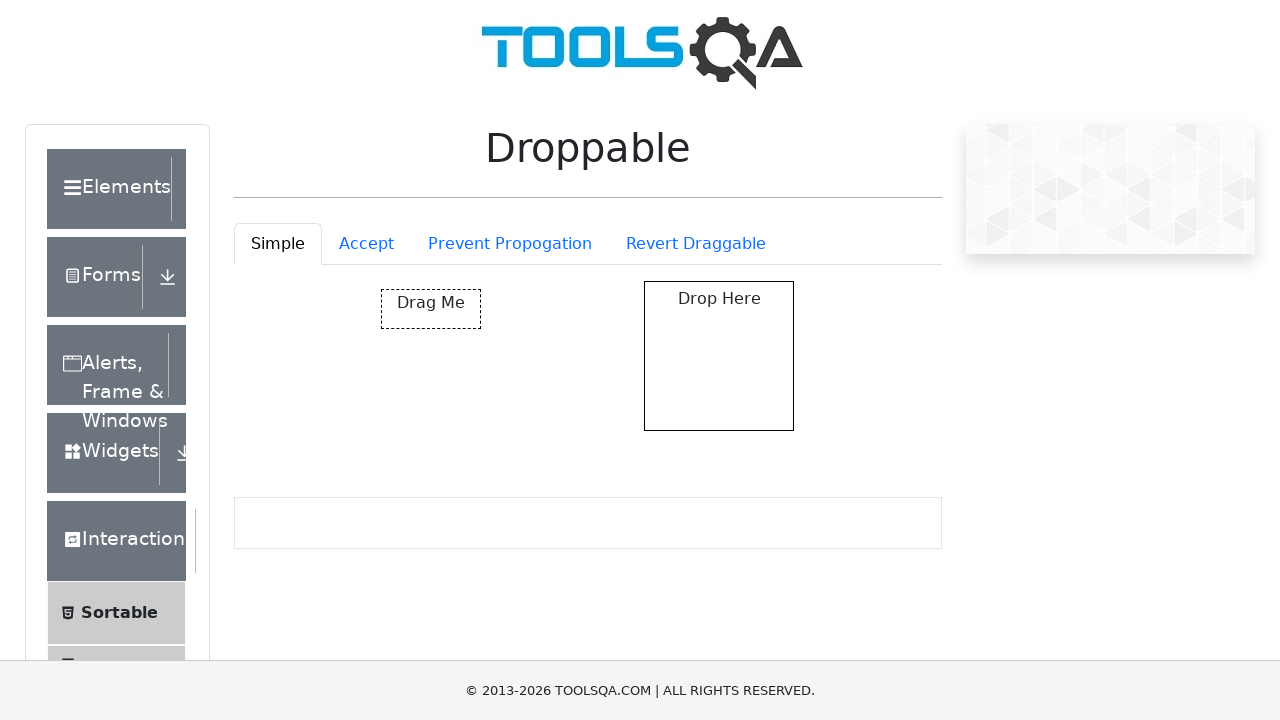

Dragged element onto droppable target - drag and drop action completed at (719, 356)
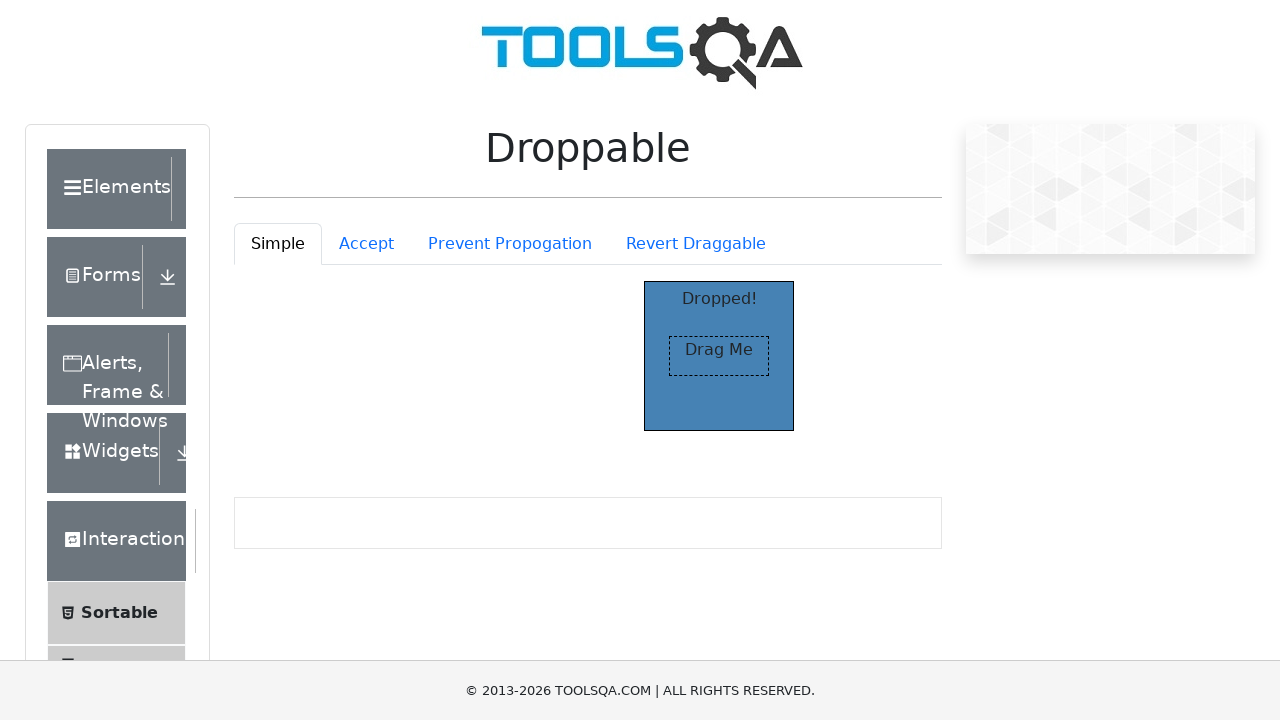

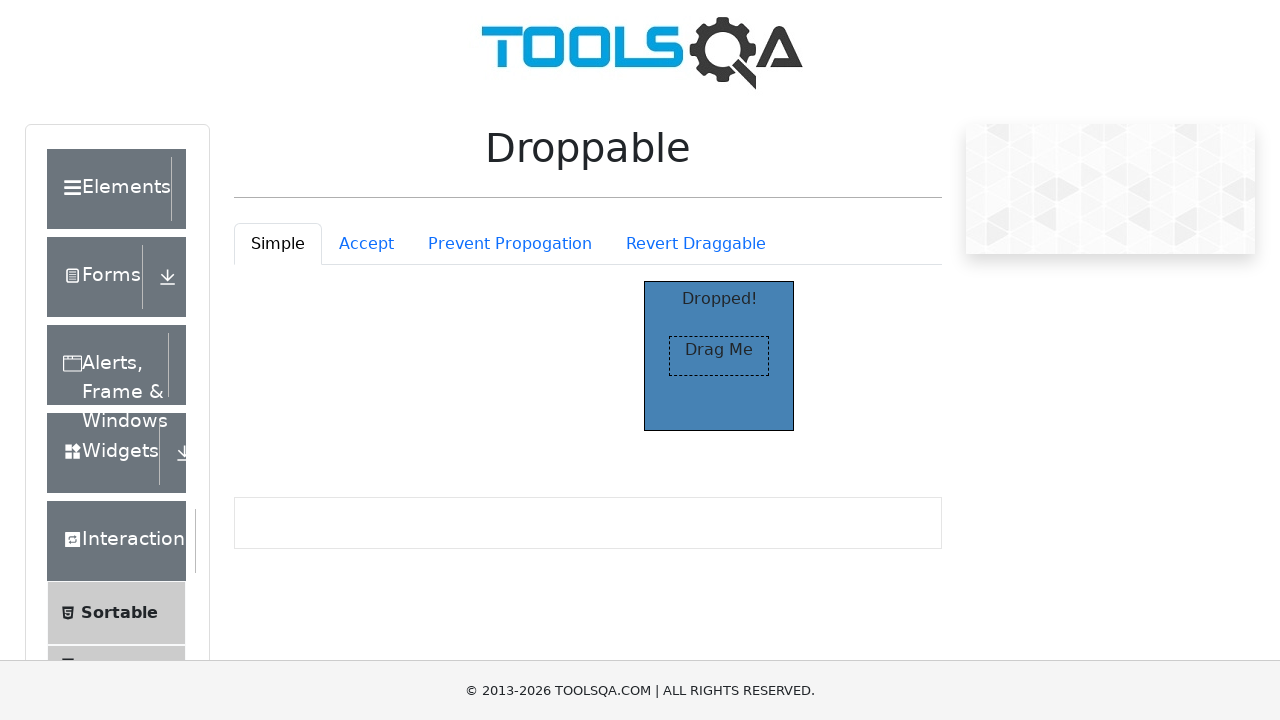